Tests navigation through the Browse Languages menu to the J submenu page and verifies the page description text is displayed.

Starting URL: http://www.99-bottles-of-beer.net/

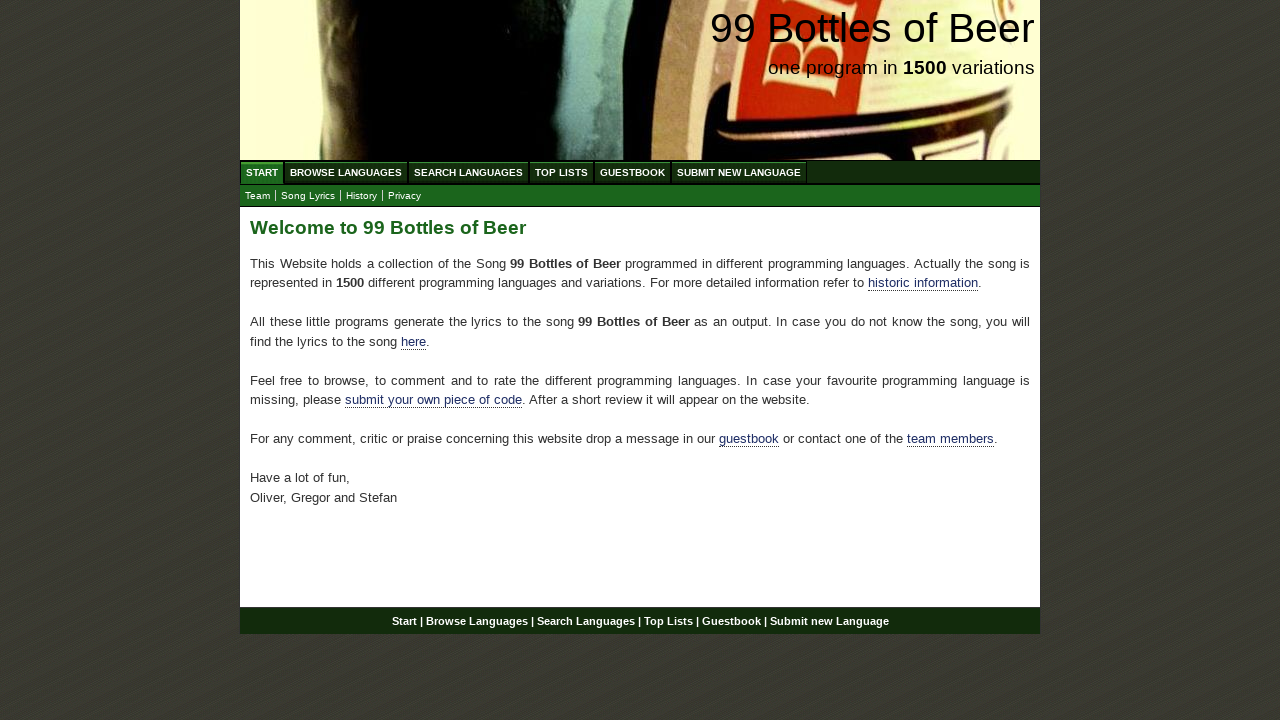

Clicked on Browse Languages menu link at (346, 172) on xpath=//ul[@id='menu']/li/a[@href='/abc.html']
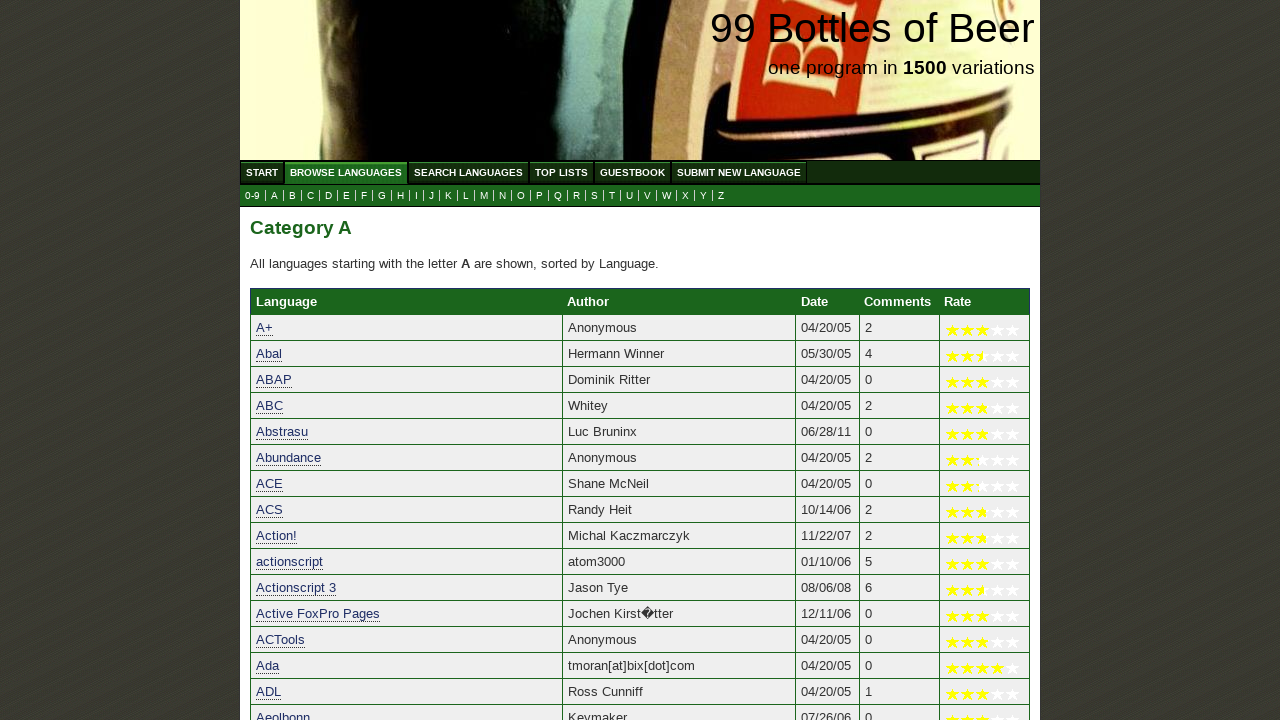

Clicked on J submenu link at (432, 196) on xpath=//ul[@id='submenu']/li/a[@href='j.html']
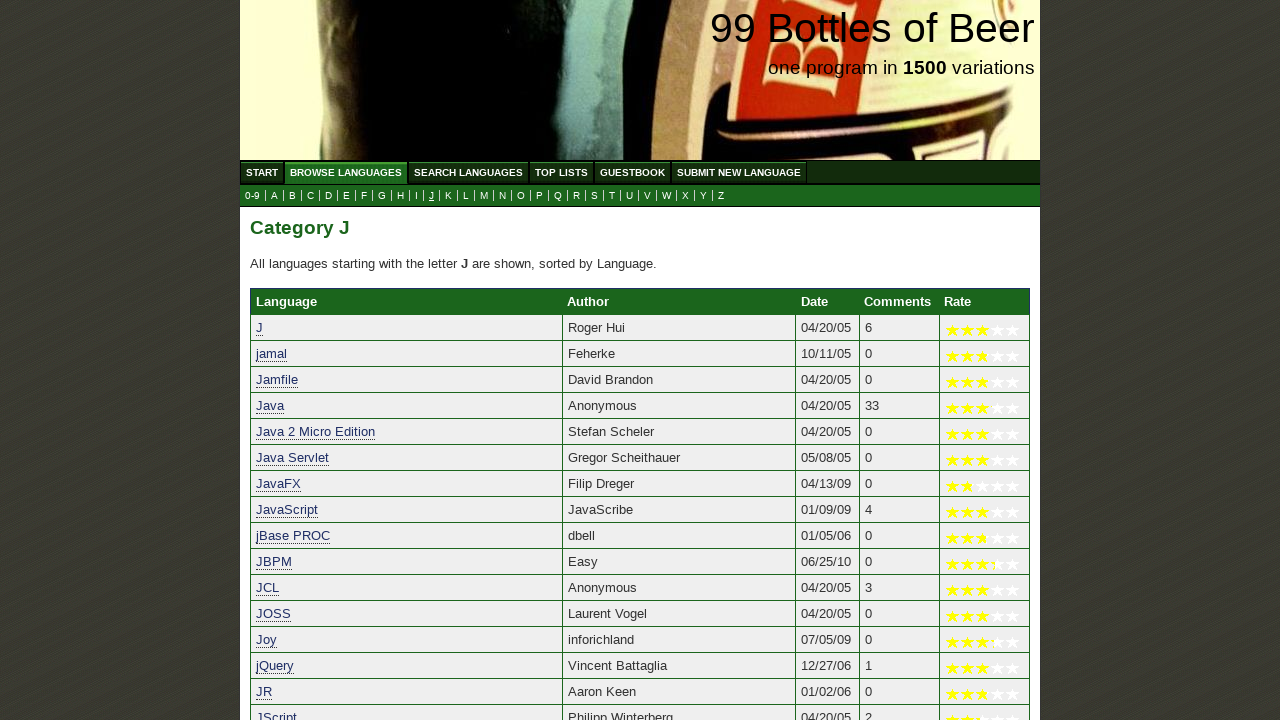

Description paragraph is now visible on the J submenu page
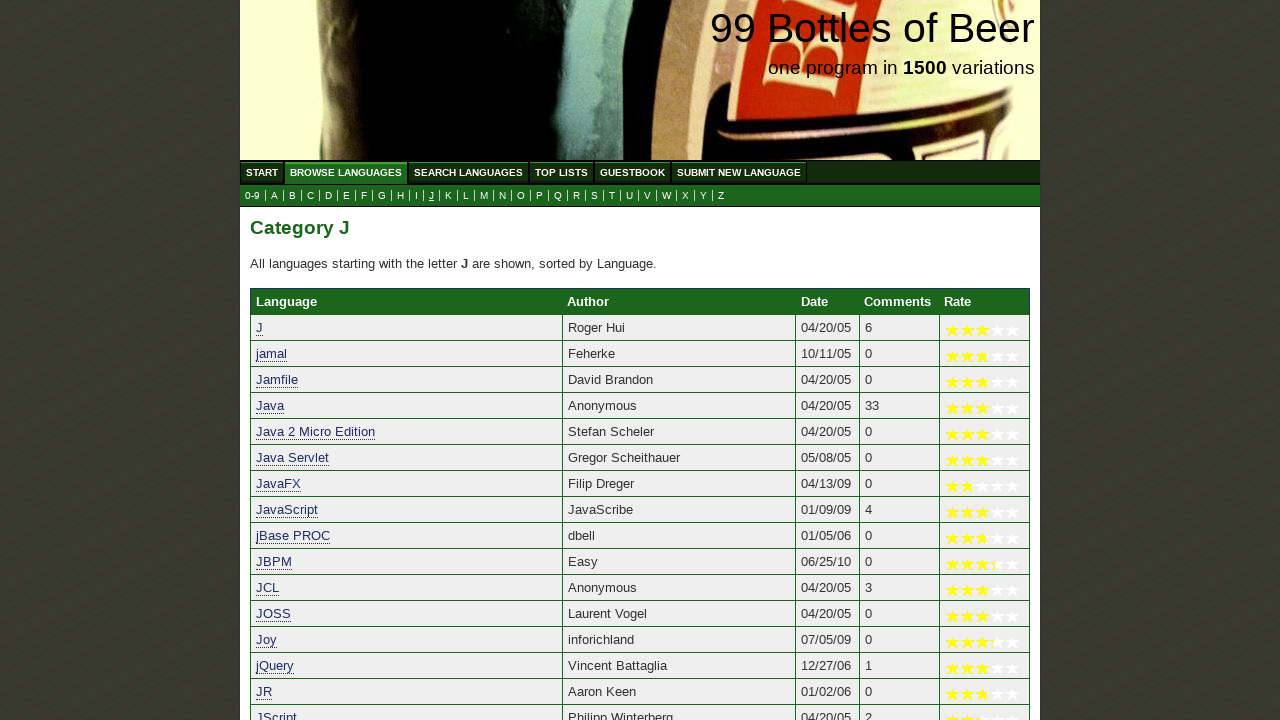

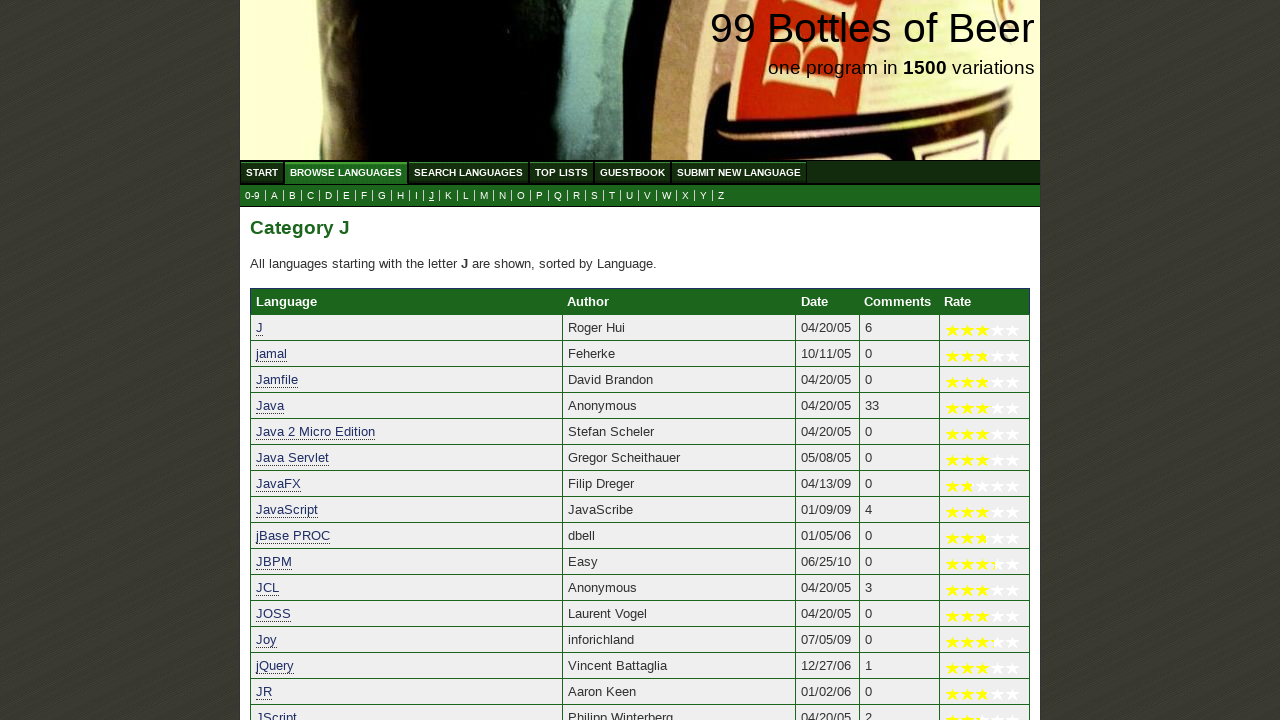